Tests dynamic loading with a 5-second static wait, clicking start button and verifying the resulting text

Starting URL: https://automationfc.github.io/dynamic-loading/

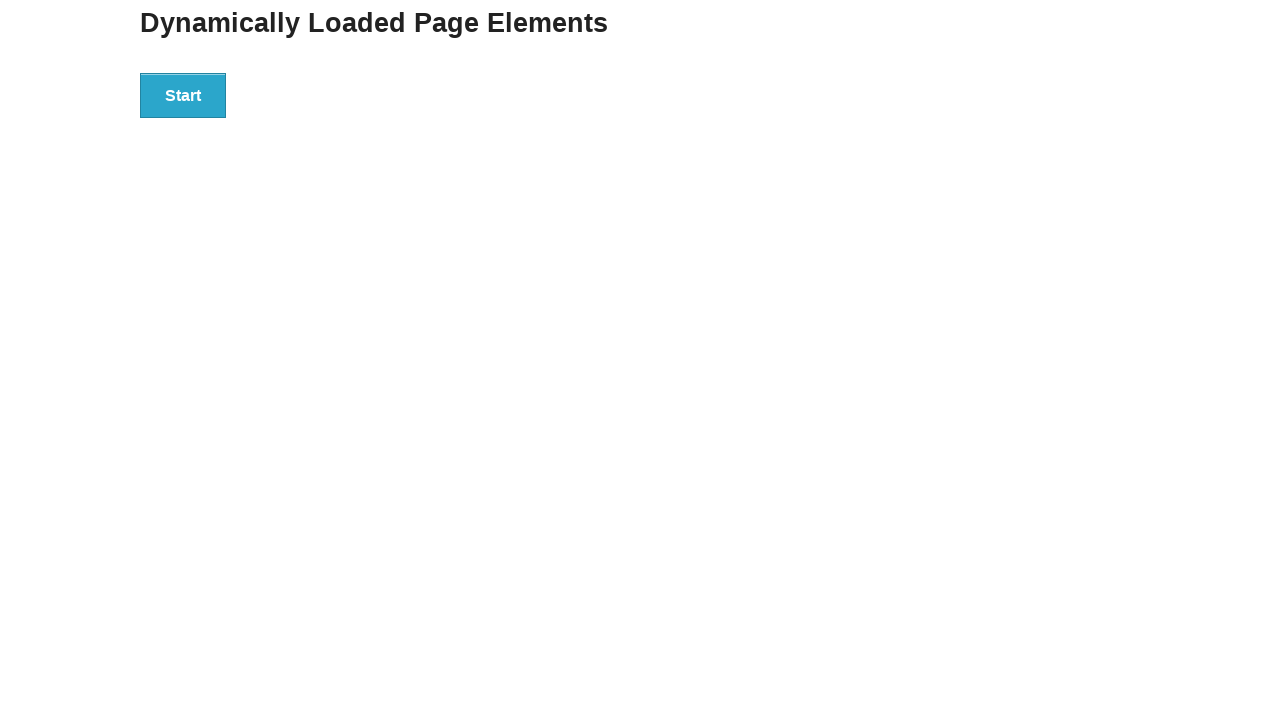

Clicked start button to trigger dynamic loading at (183, 95) on xpath=//*[@id='start']/button
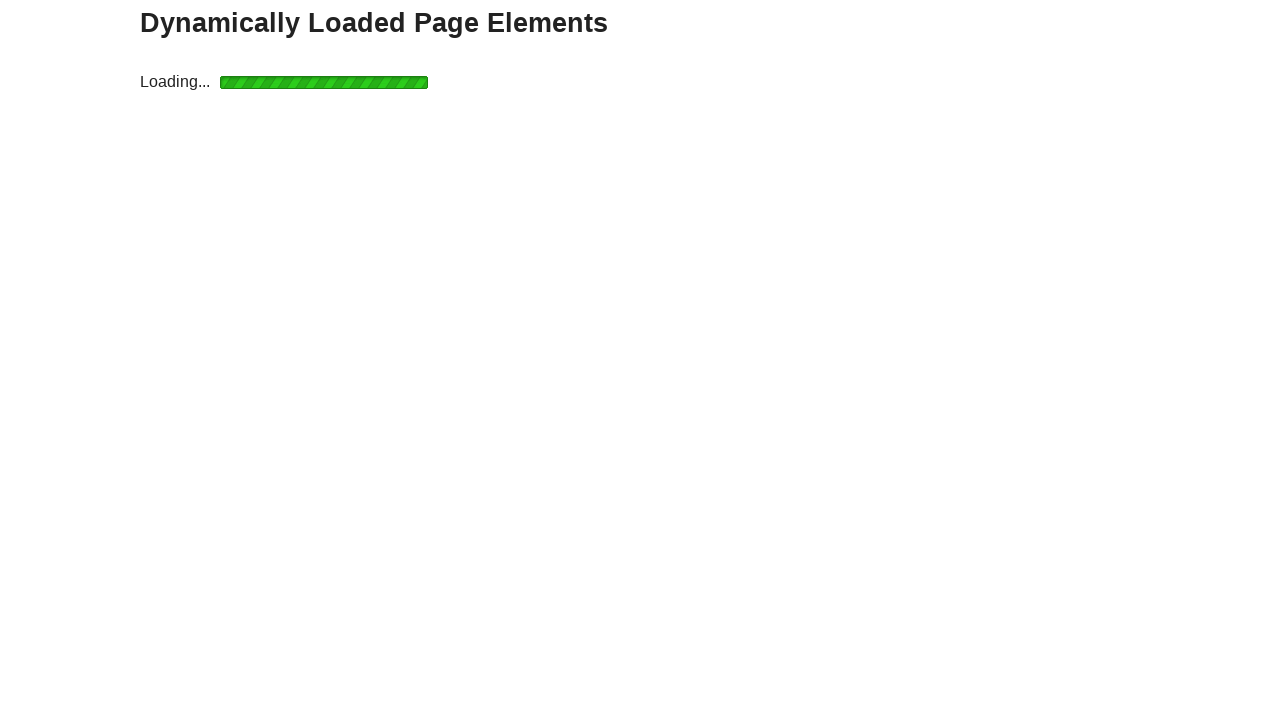

Static wait of 5 seconds completed
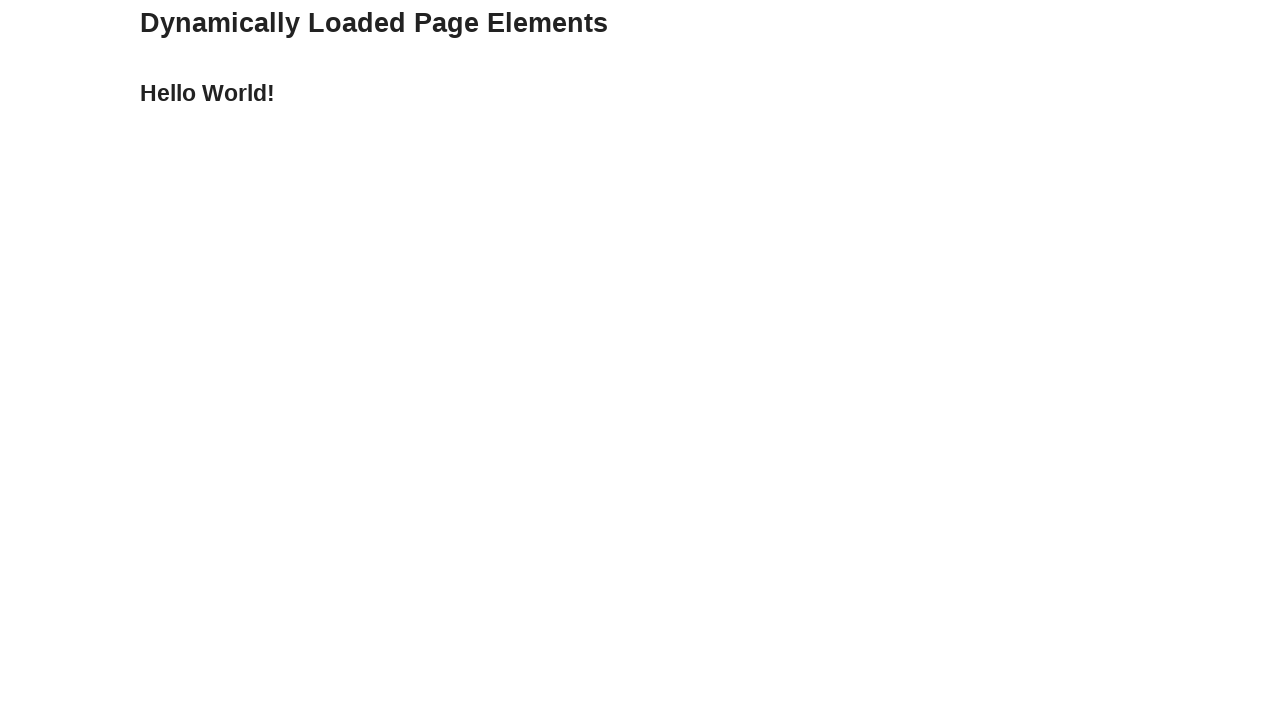

Verified that finish text equals 'Hello World!'
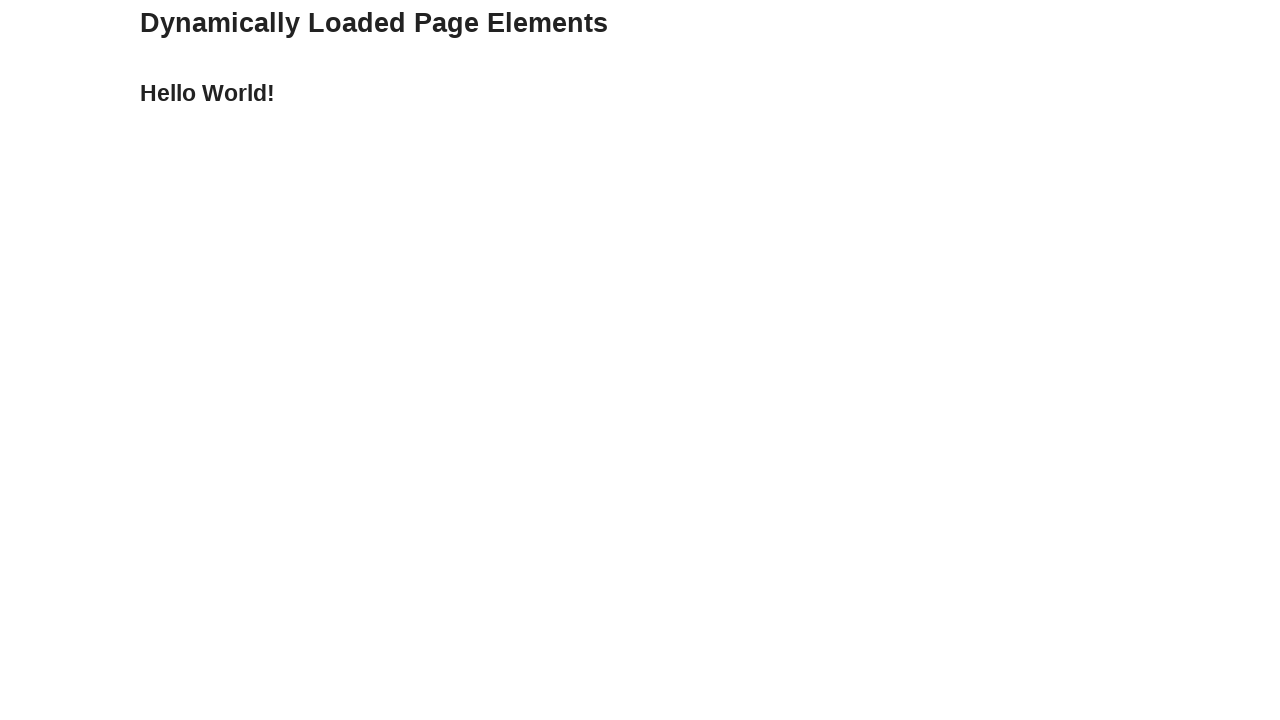

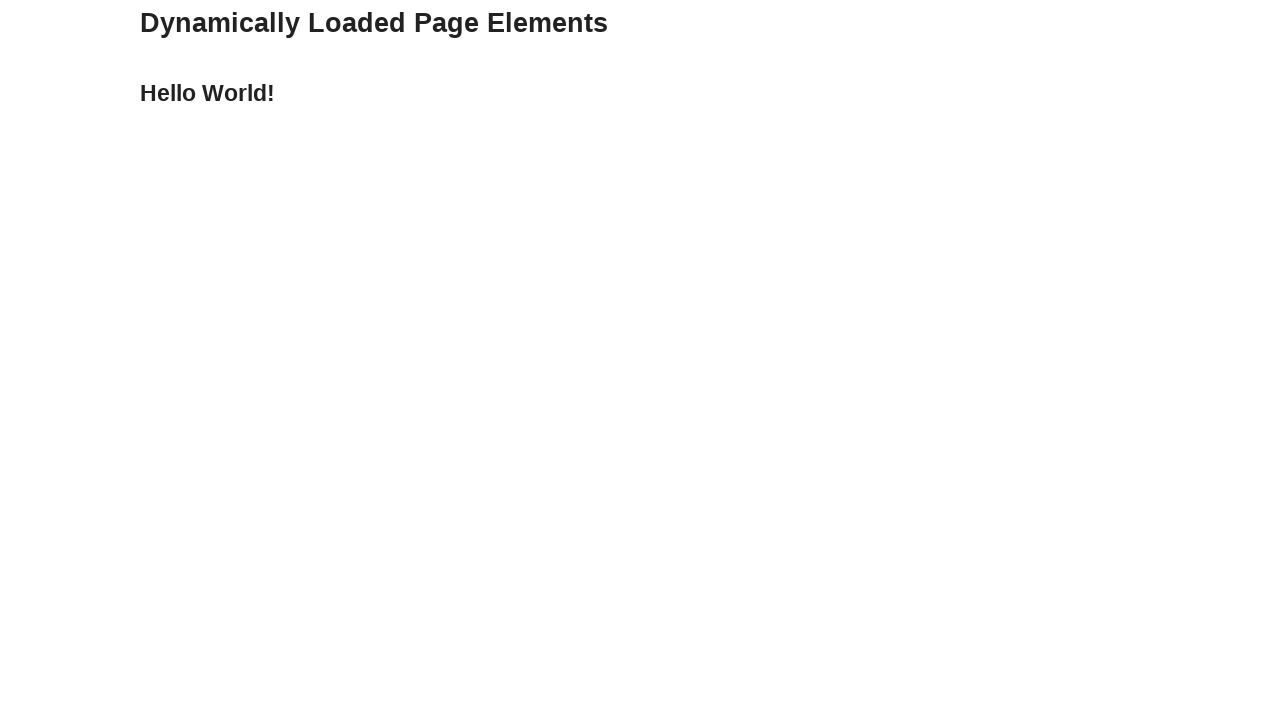